Tests plot interactions including zoom mode, zoom gesture, and reset functionality

Starting URL: https://badj.github.io/NZGovDebtTrends2002-2025/

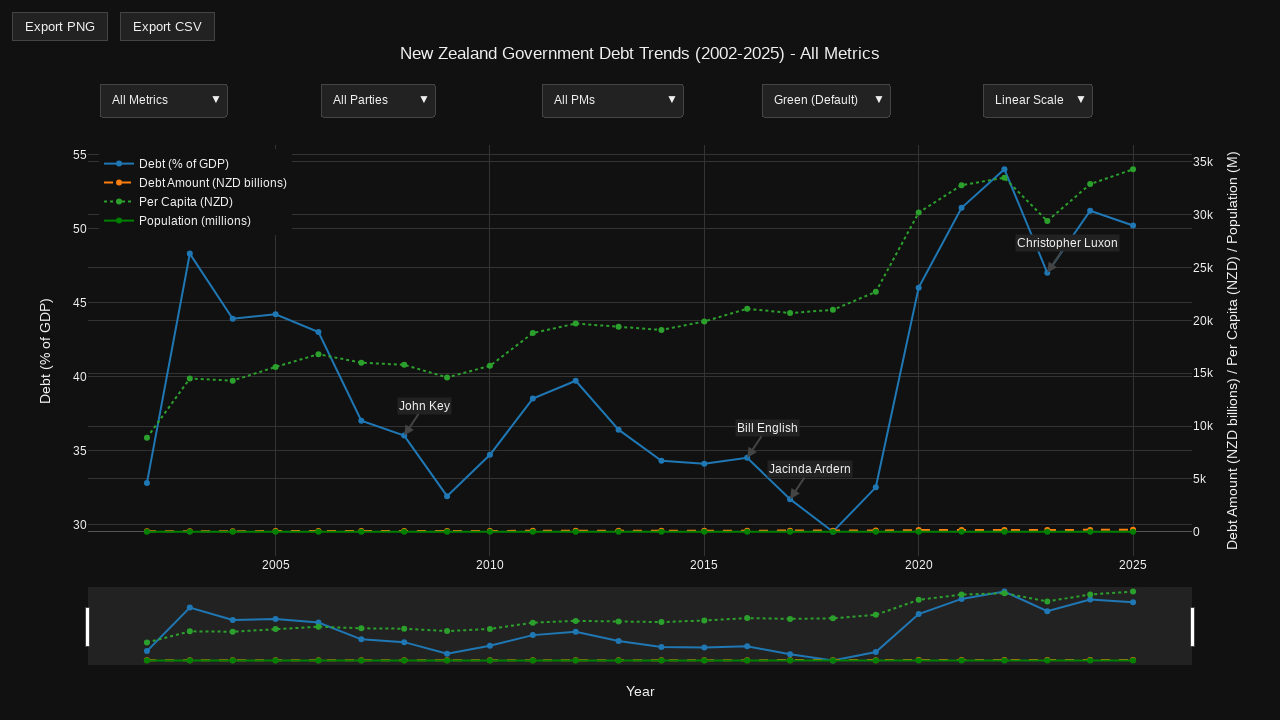

Plot container became visible
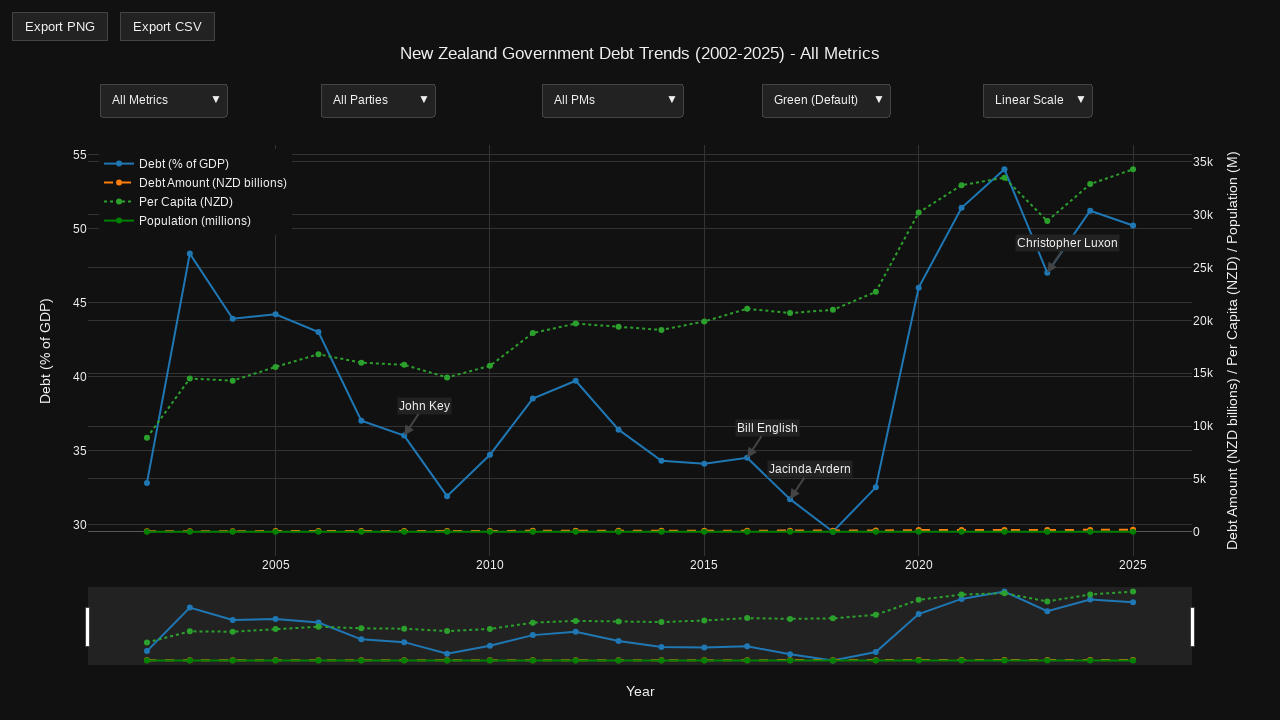

Hovered over plot container to reveal modebar at (640, 370) on .js-plotly-plot
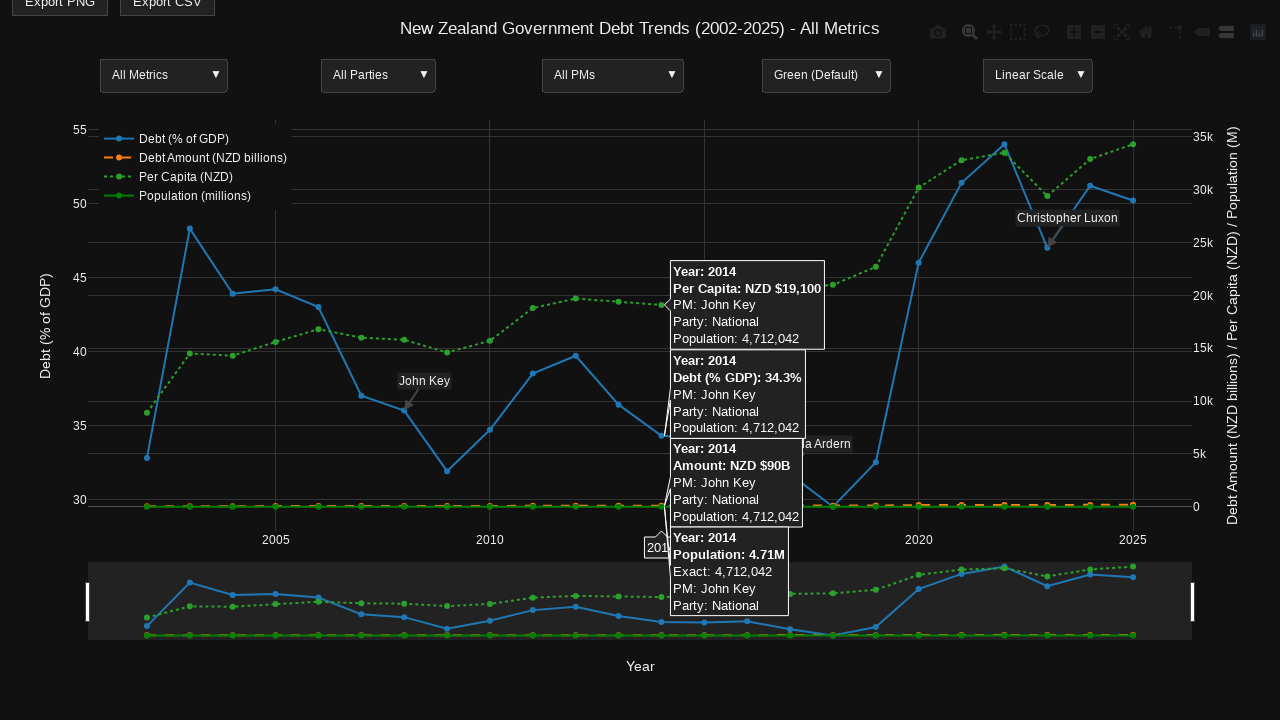

Modebar became visible
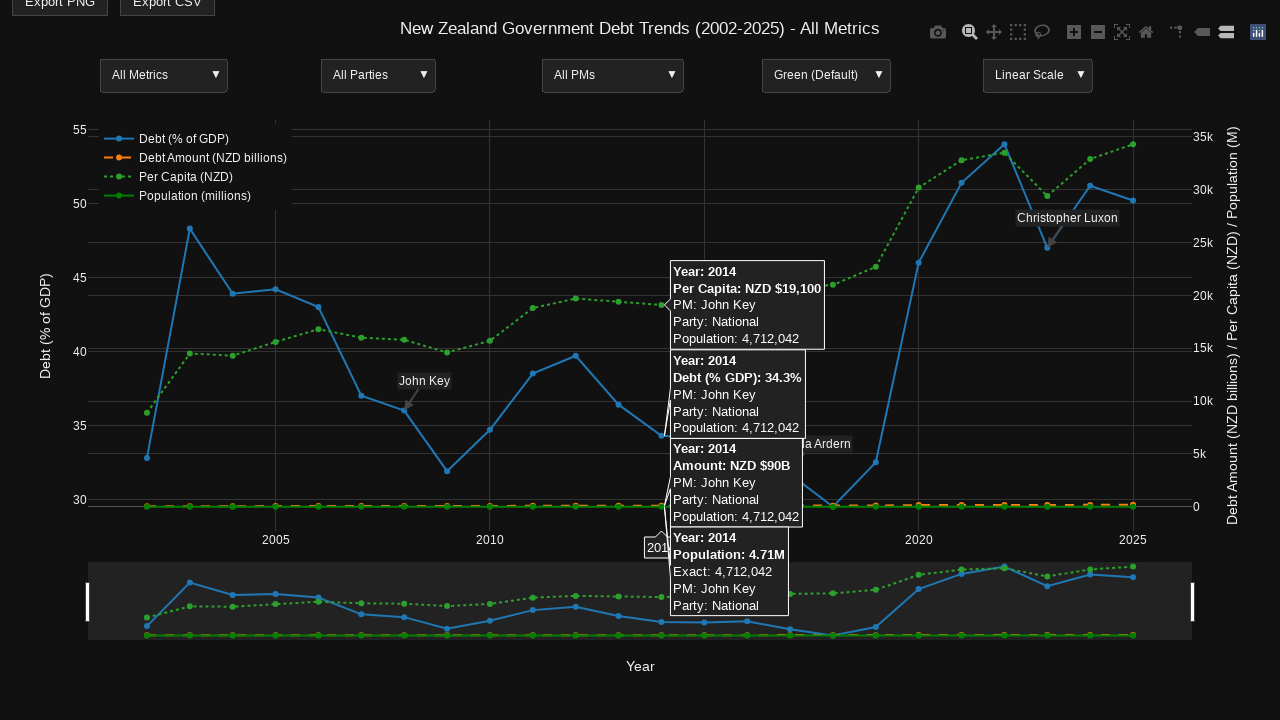

Retrieved plot container bounding box dimensions
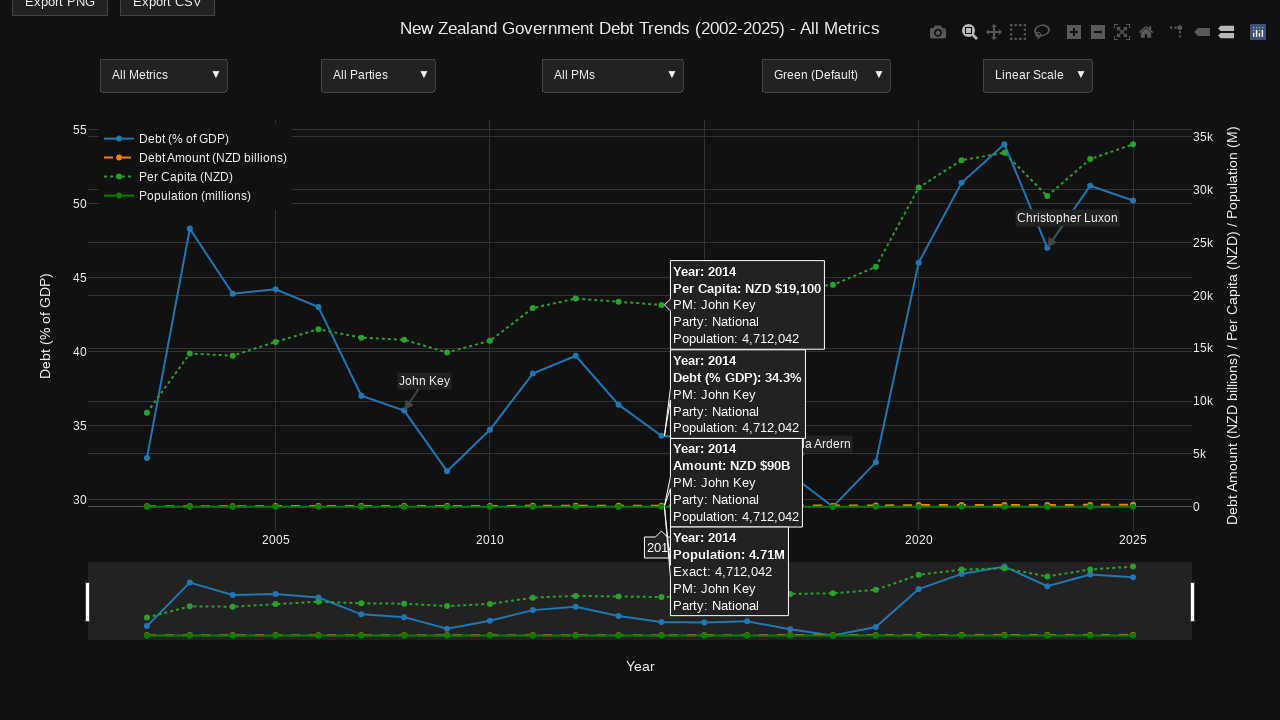

Zoom button became visible in modebar
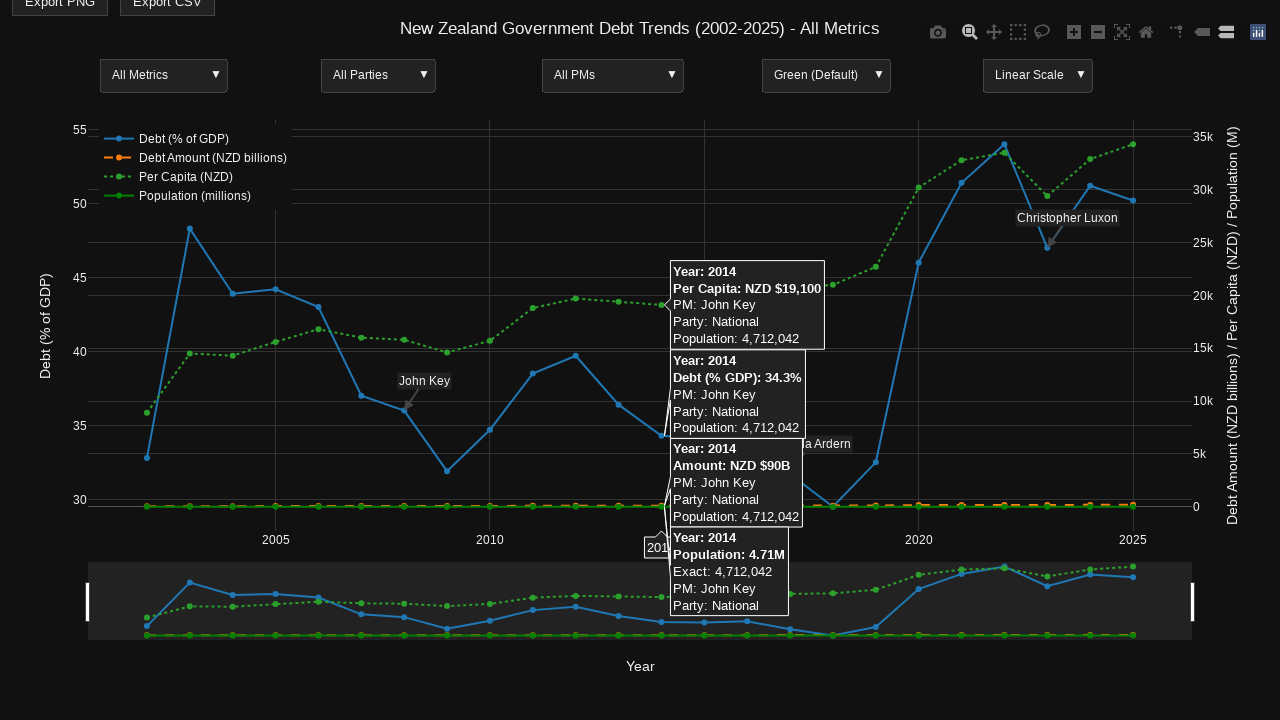

Clicked zoom button to enable zoom mode at (970, 32) on a.modebar-btn[data-attr="dragmode"][data-val="zoom"]
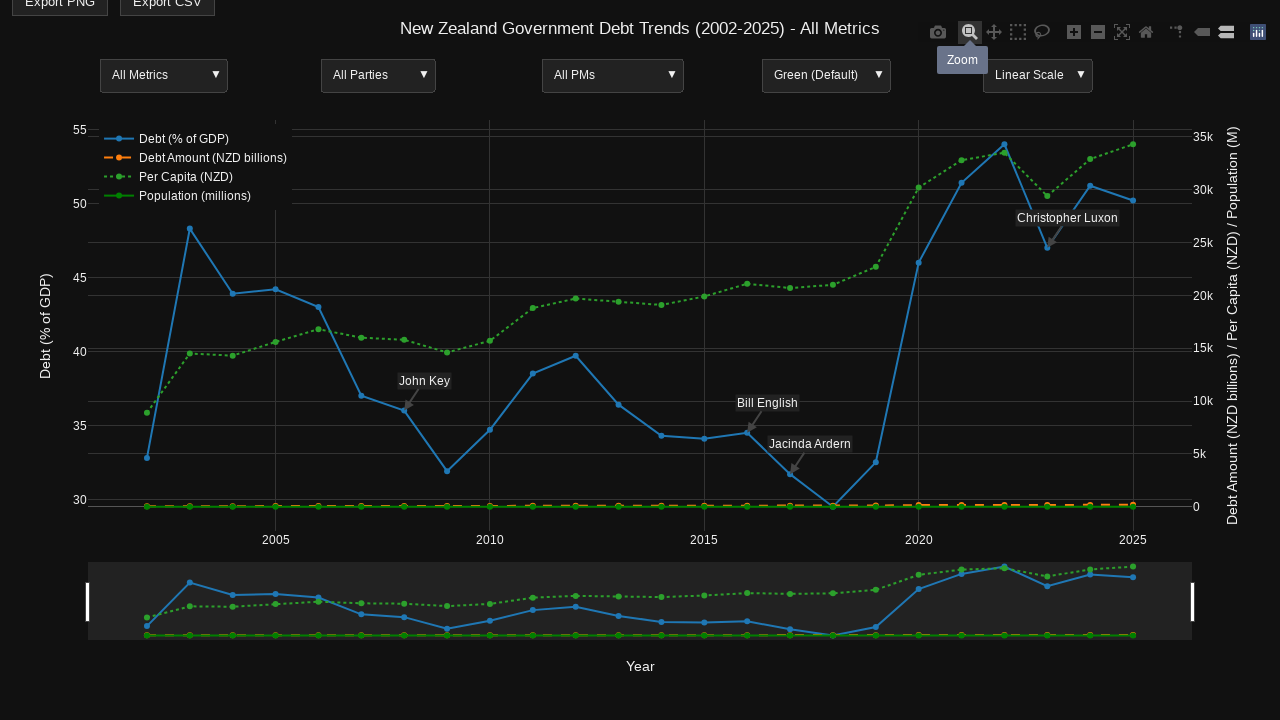

Moved mouse to starting position for zoom gesture at (324, 195)
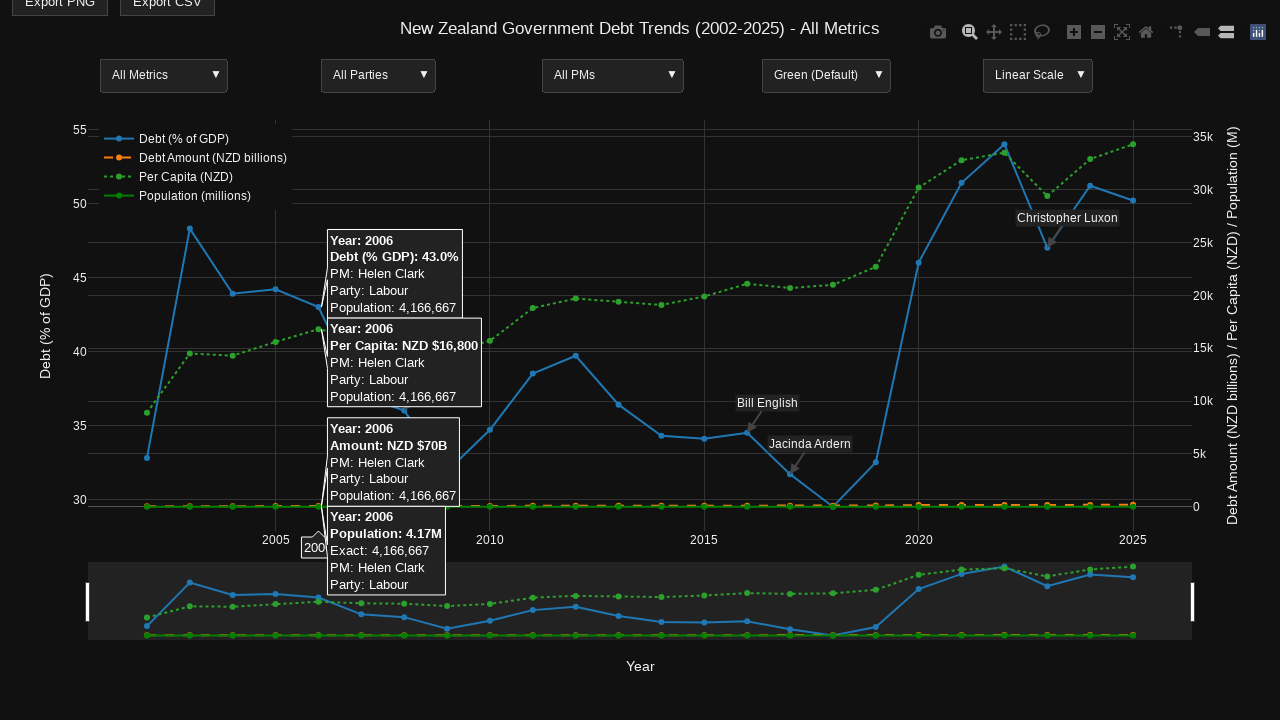

Mouse button pressed down to start zoom drag at (324, 195)
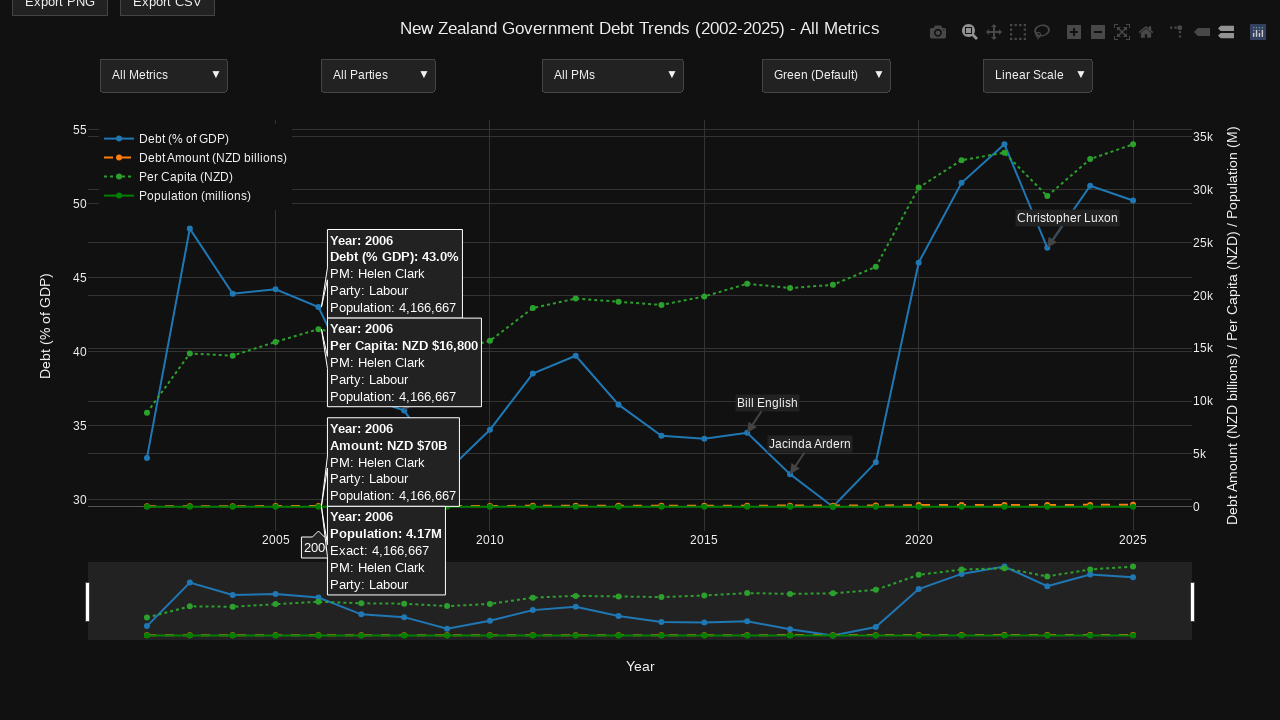

Dragged mouse to ending position to define zoom area at (956, 545)
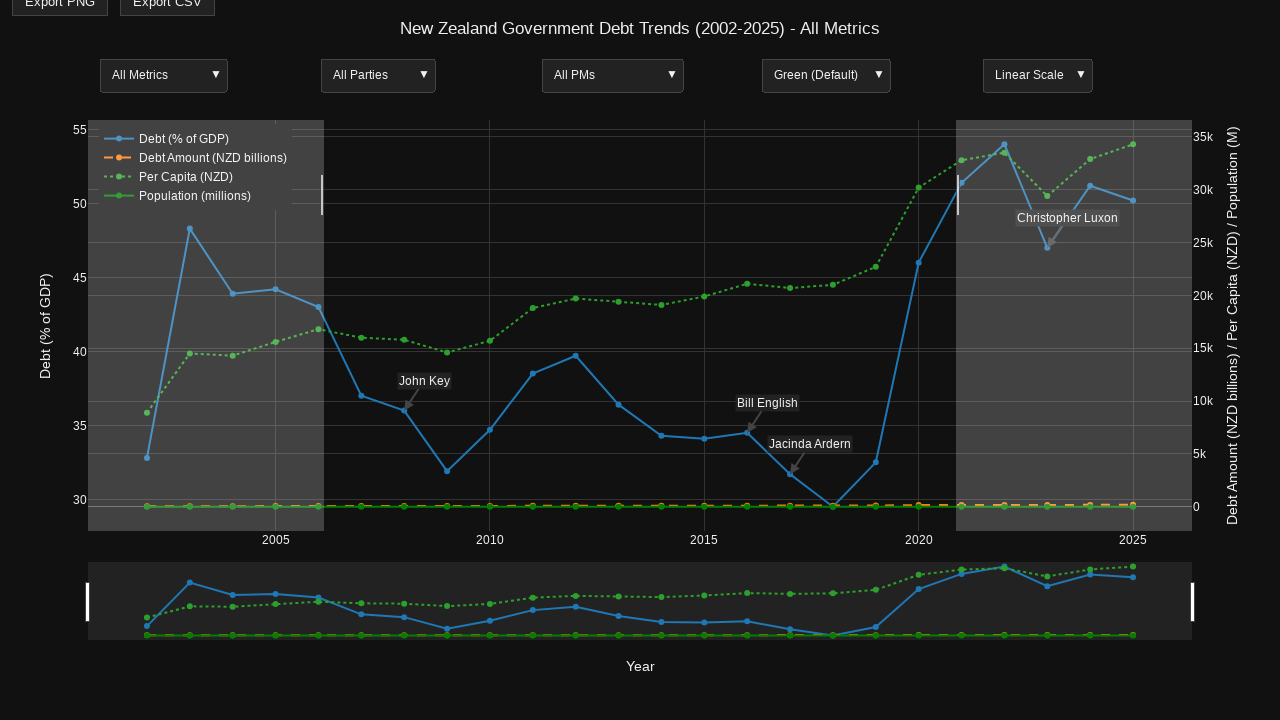

Mouse button released to complete zoom gesture at (956, 545)
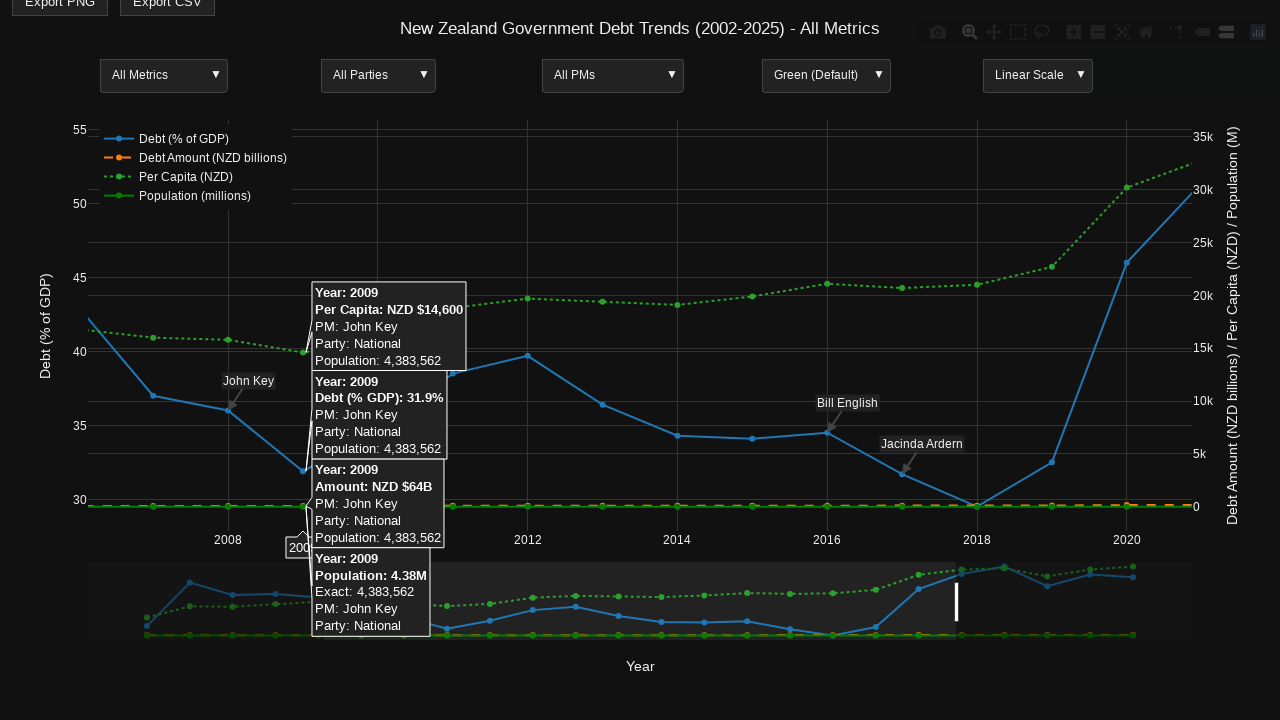

Reset button became visible in modebar
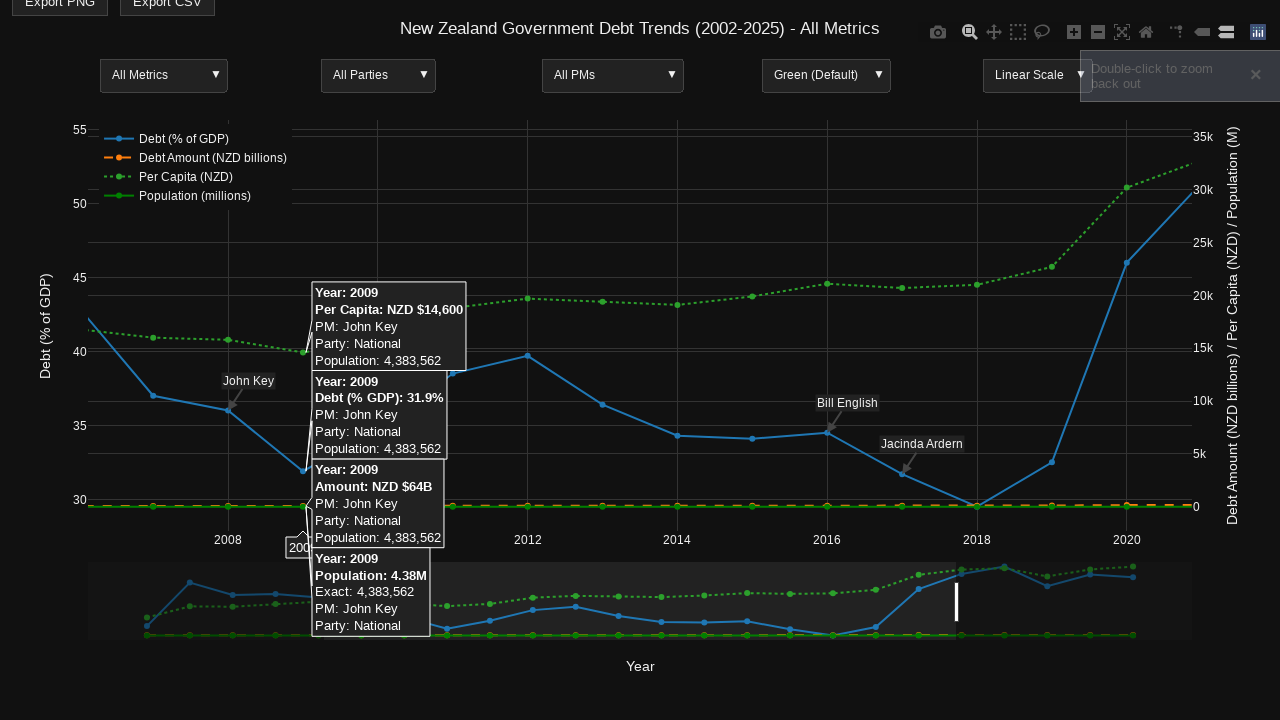

Clicked reset button to restore default axes view at (1146, 32) on a.modebar-btn[data-attr="zoom"][data-val="reset"]
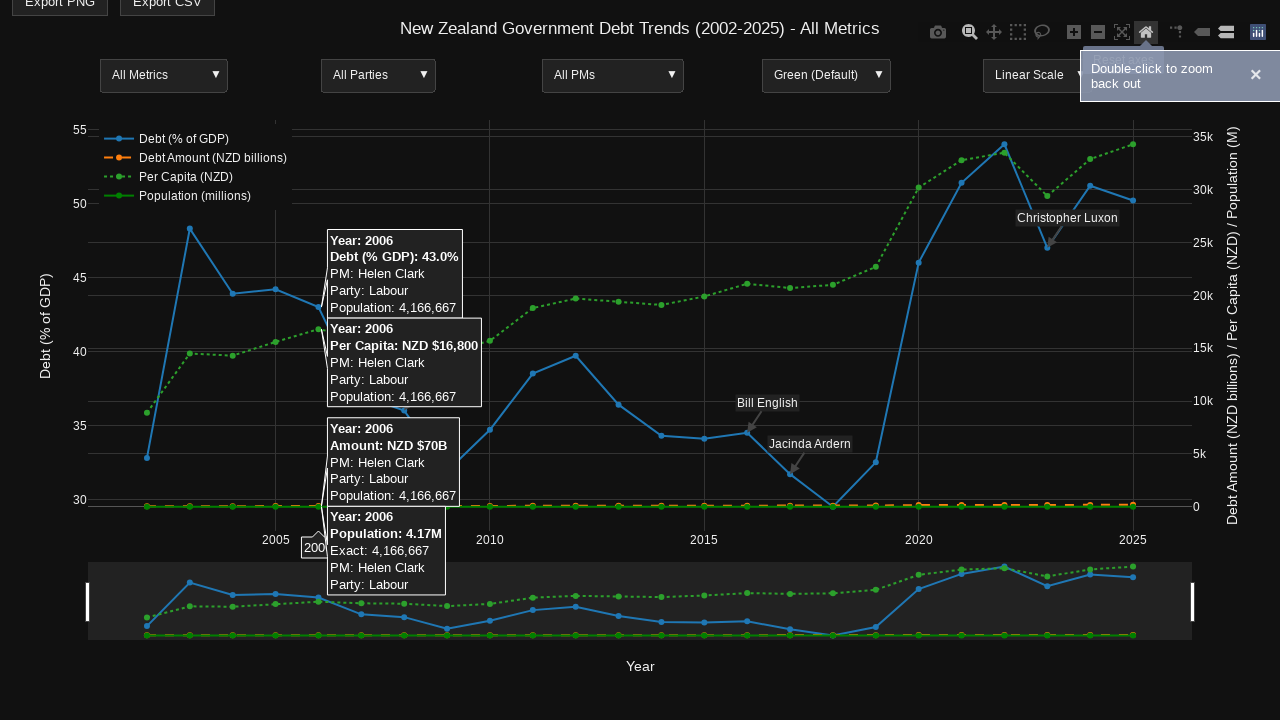

Plot container confirmed visible after zoom and reset operations
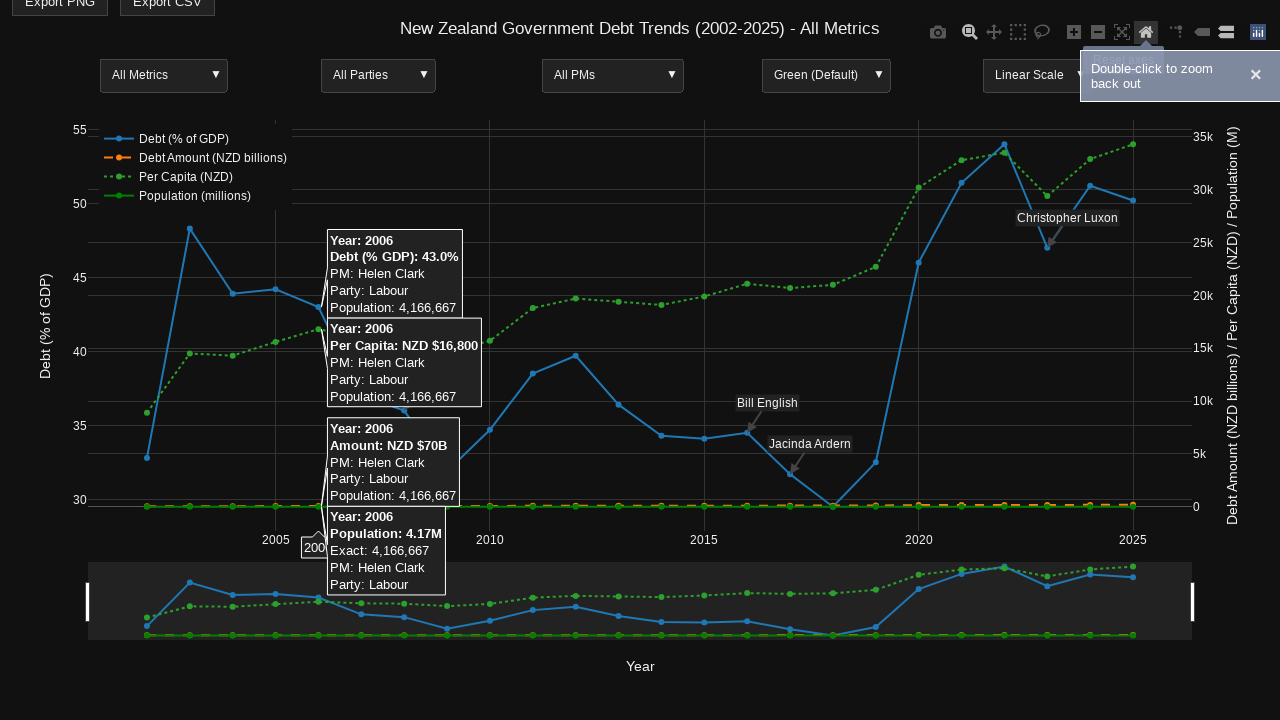

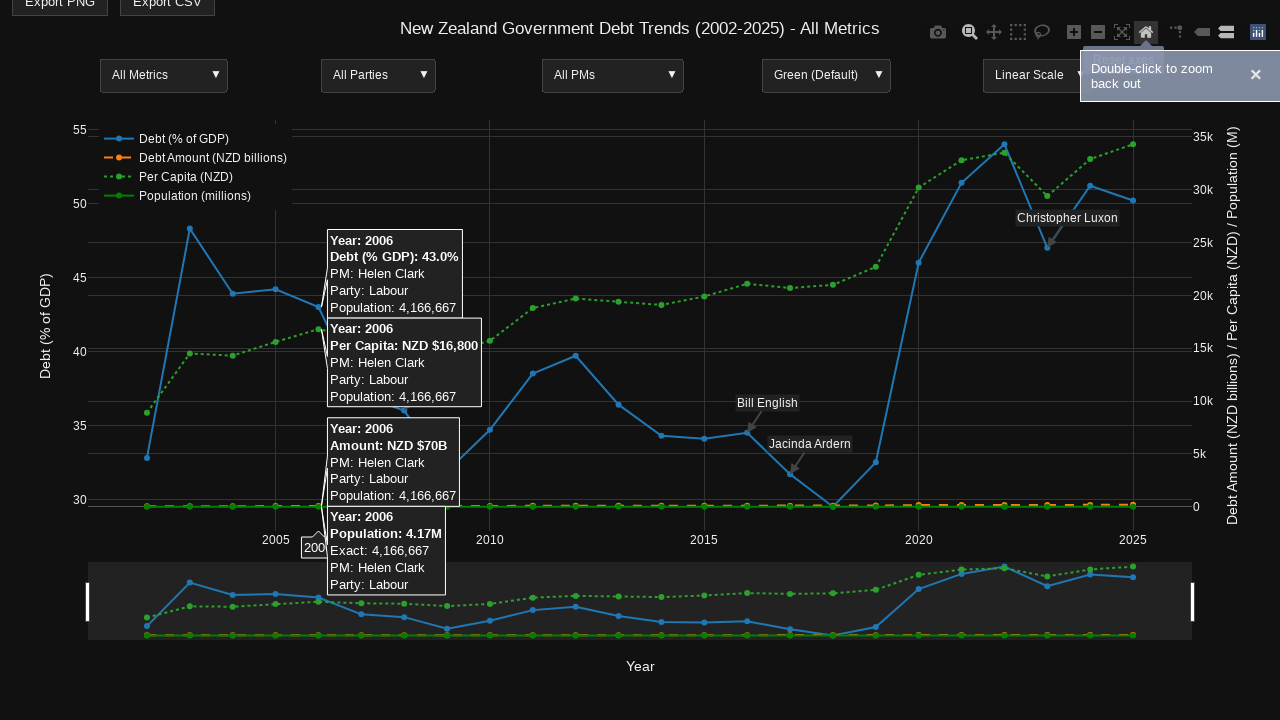